Tests search functionality by typing in a search keyword, verifying filtered product count, and adding items to cart by clicking the ADD TO CART button.

Starting URL: https://rahulshettyacademy.com/seleniumPractise/#/

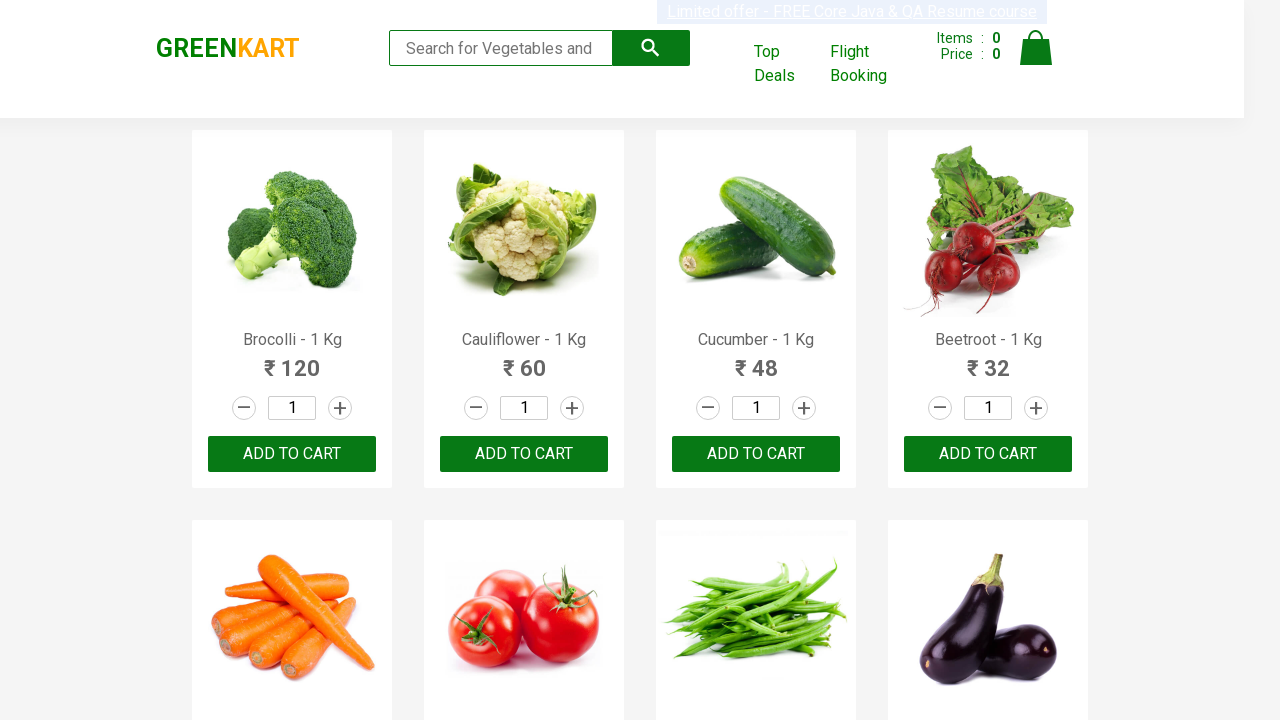

Typed 'ca' in search box to filter products on .search-keyword
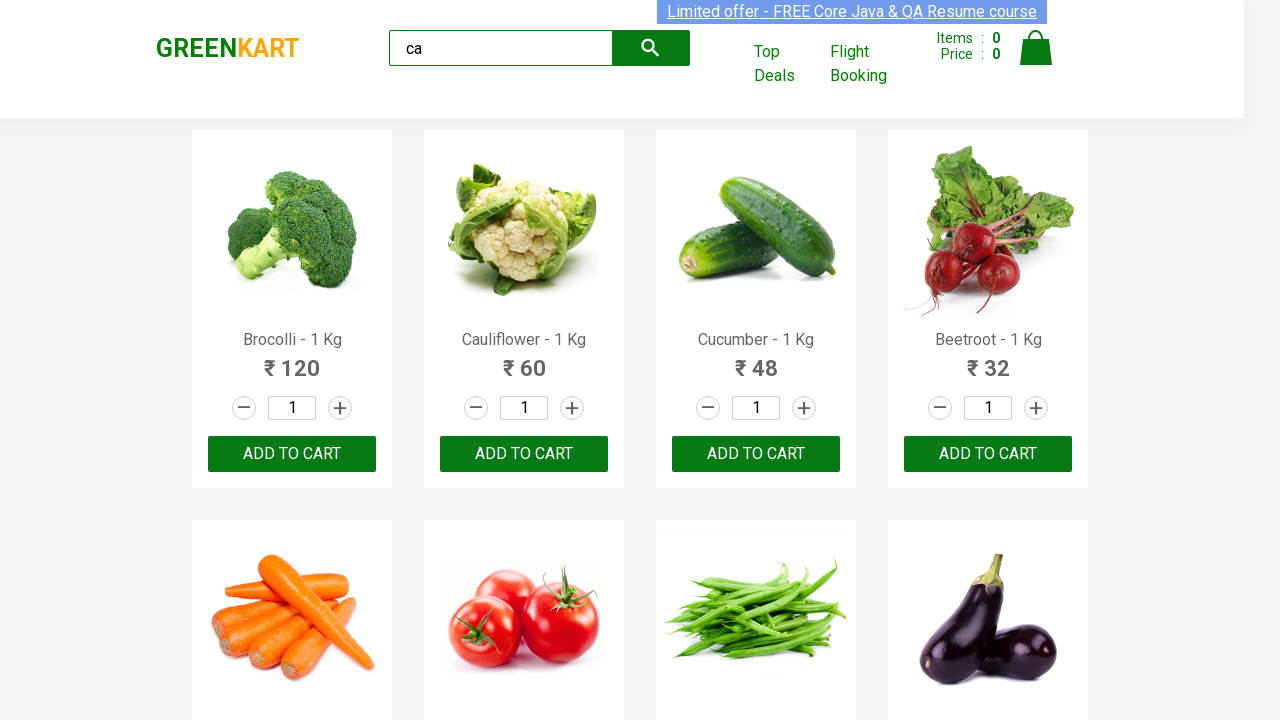

Filtered products loaded and became visible
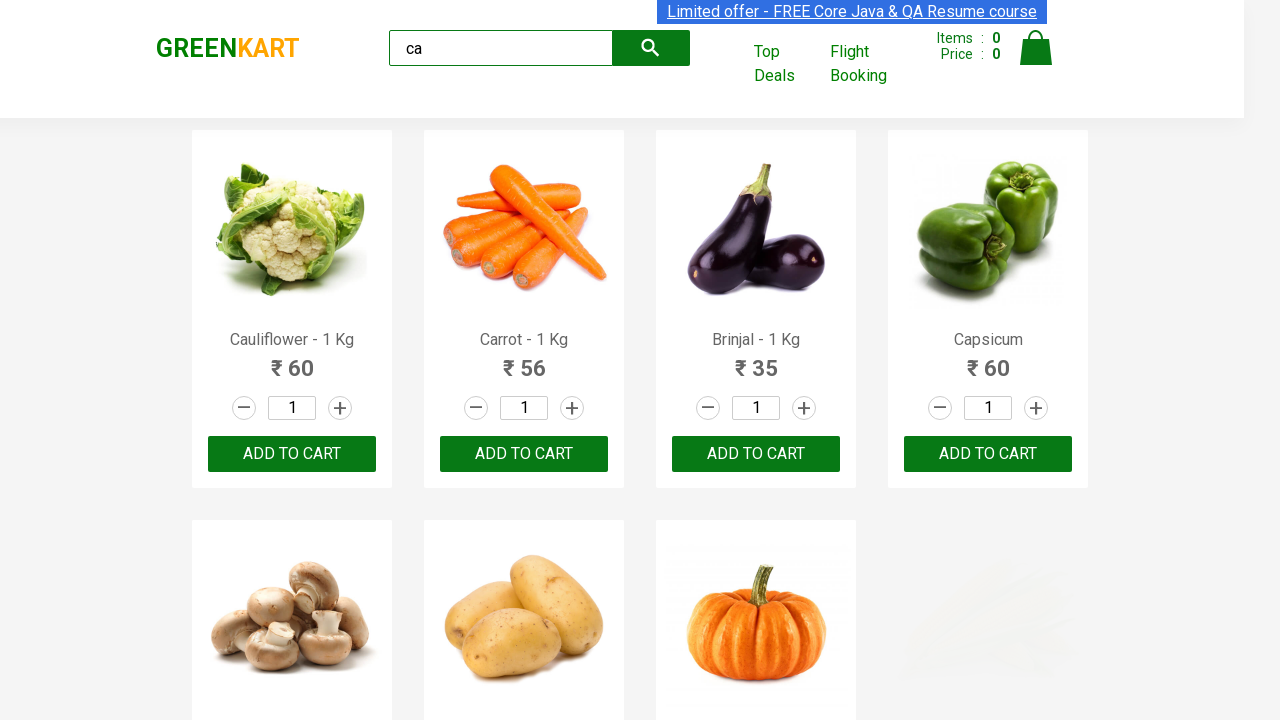

Clicked ADD TO CART button on third product using nth-child selector at (756, 454) on :nth-child(3) > .product-action > button
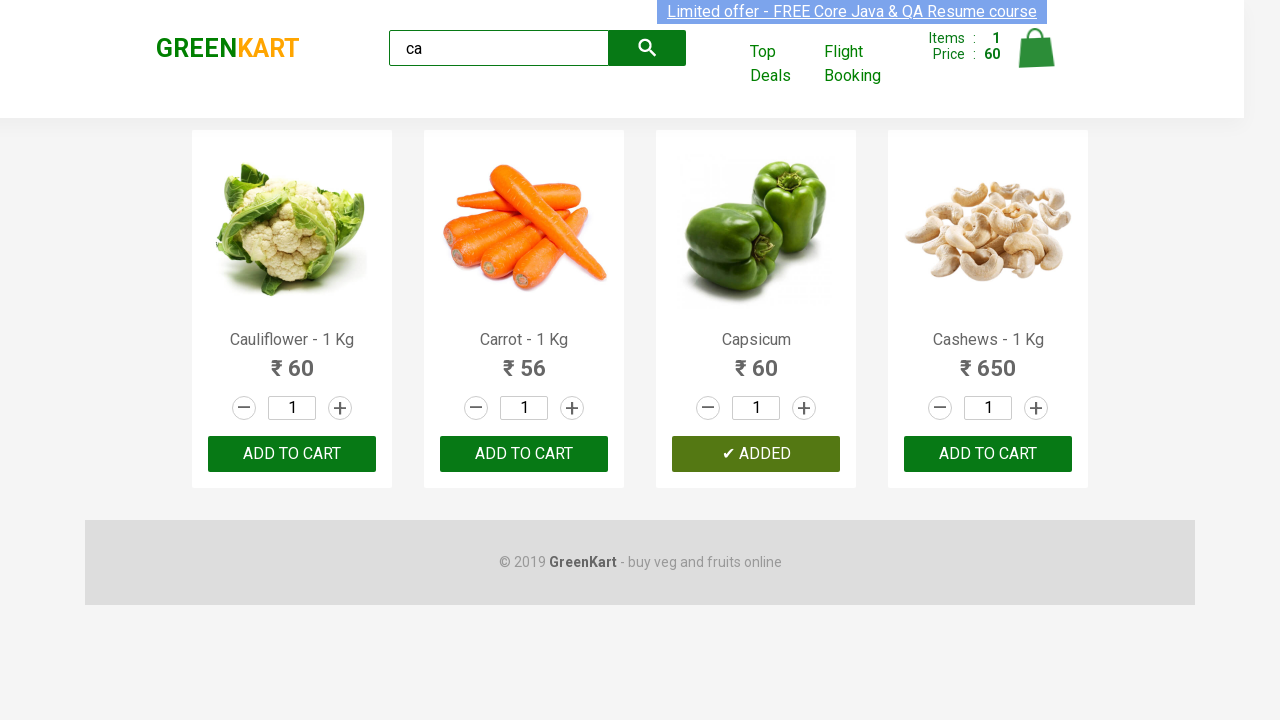

Clicked ADD TO CART button on third product using nth locator at (756, 454) on .products .product >> nth=2 >> button >> internal:has-text="ADD TO CART"i
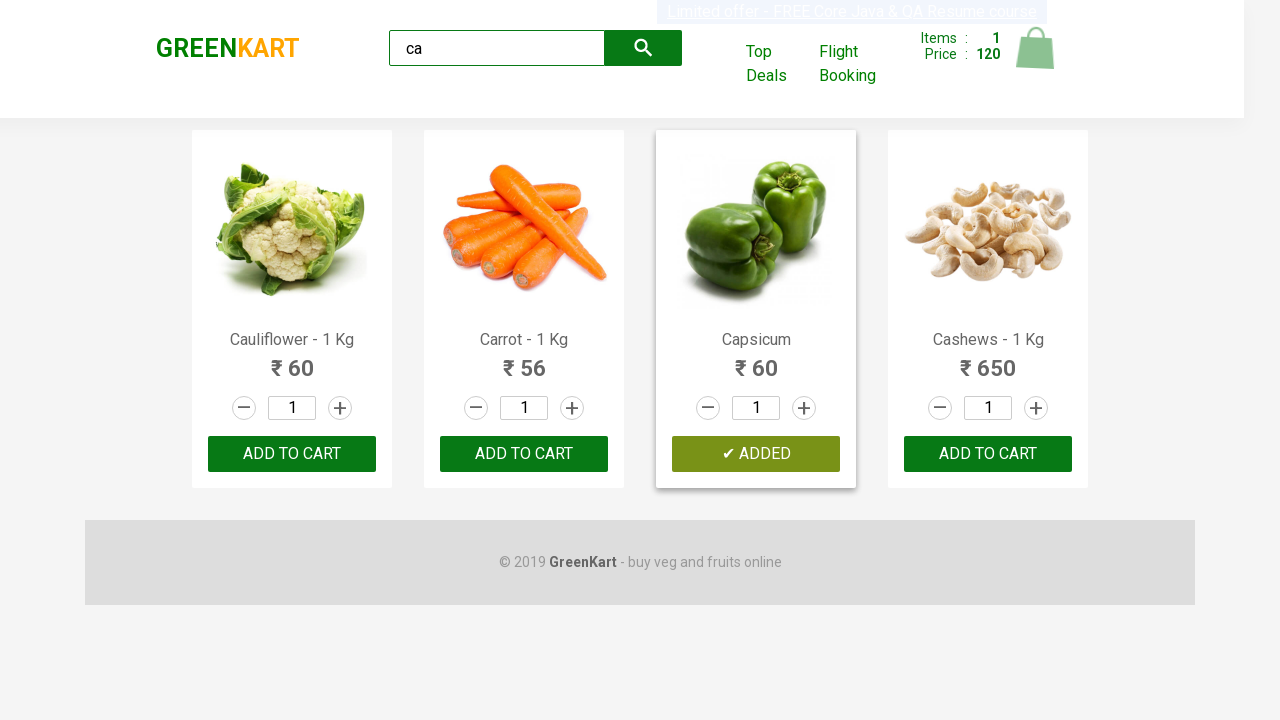

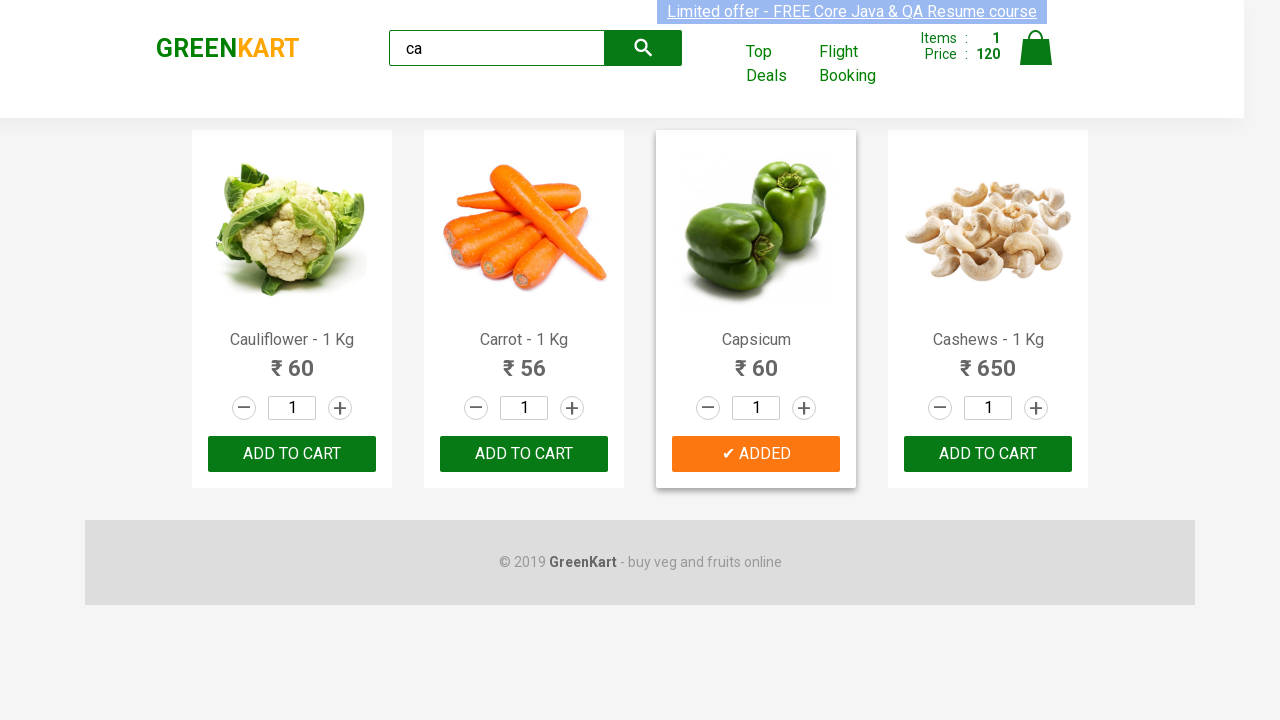